Tests Wikipedia search widget on a blog page by entering "selenium" as a search term and submitting the search

Starting URL: https://testautomationpractice.blogspot.com/

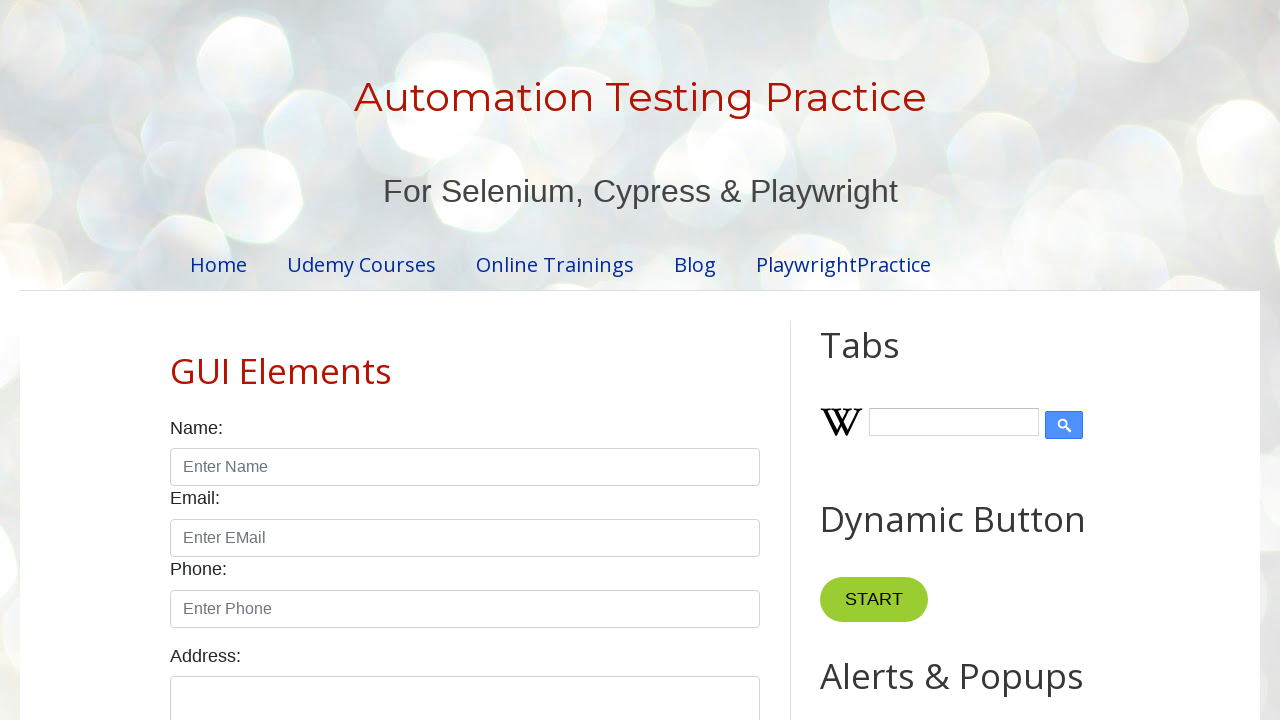

Located Wikipedia search input field
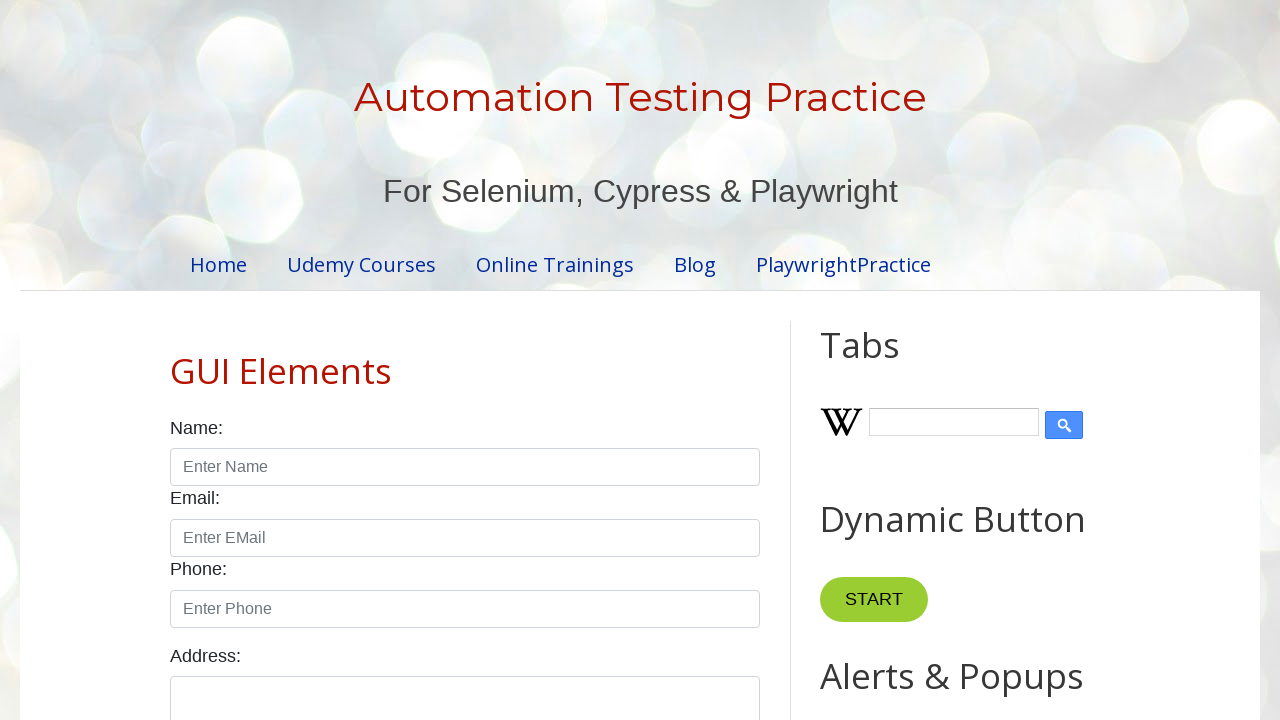

Filled Wikipedia search field with 'selenium' on xpath=//input[@id='Wikipedia1_wikipedia-search-input']
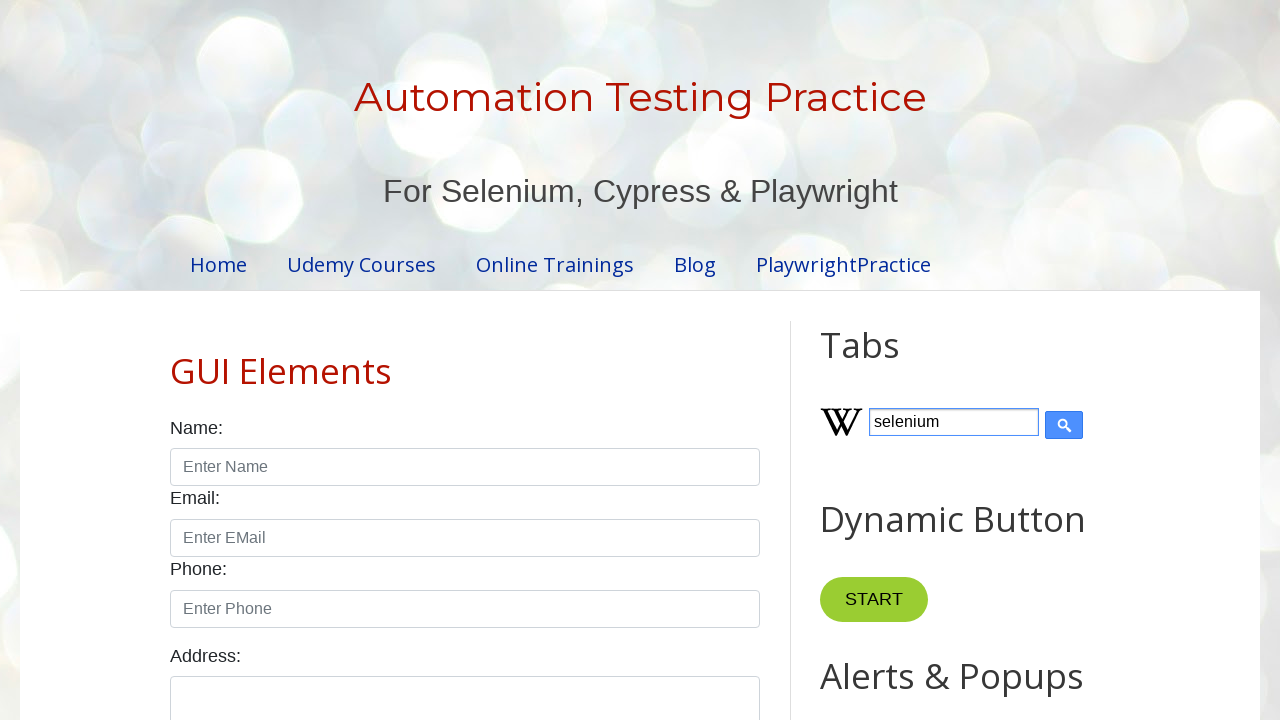

Pressed Enter to submit Wikipedia search on xpath=//input[@id='Wikipedia1_wikipedia-search-input']
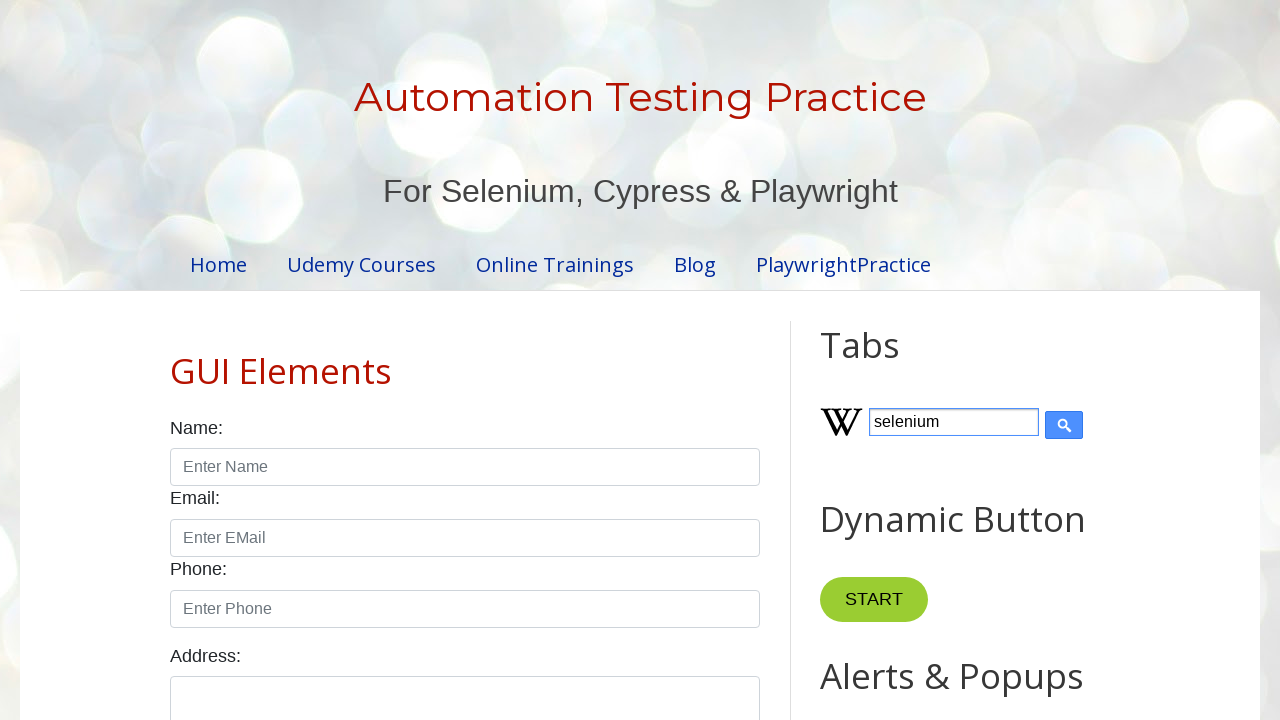

Waited 2 seconds for search results to load
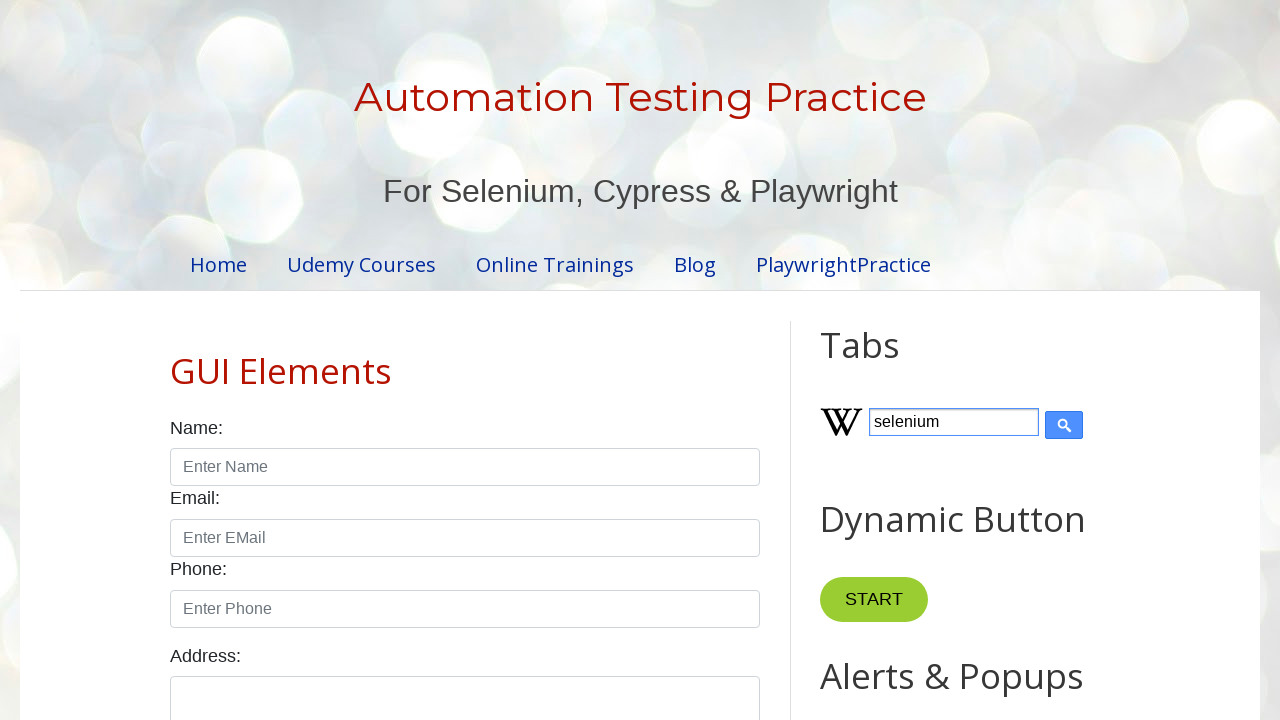

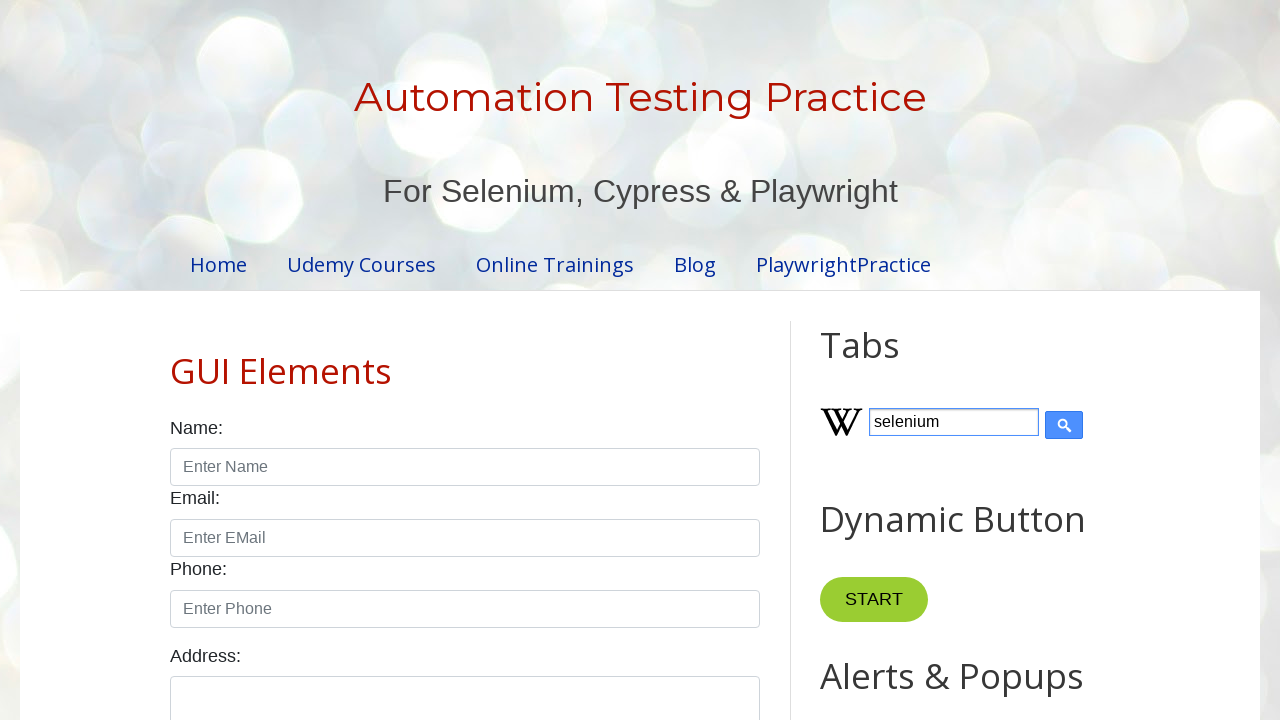